Tests jQuery UI selectable functionality by selecting multiple items using Ctrl+click keyboard combination

Starting URL: https://jqueryui.com/selectable/

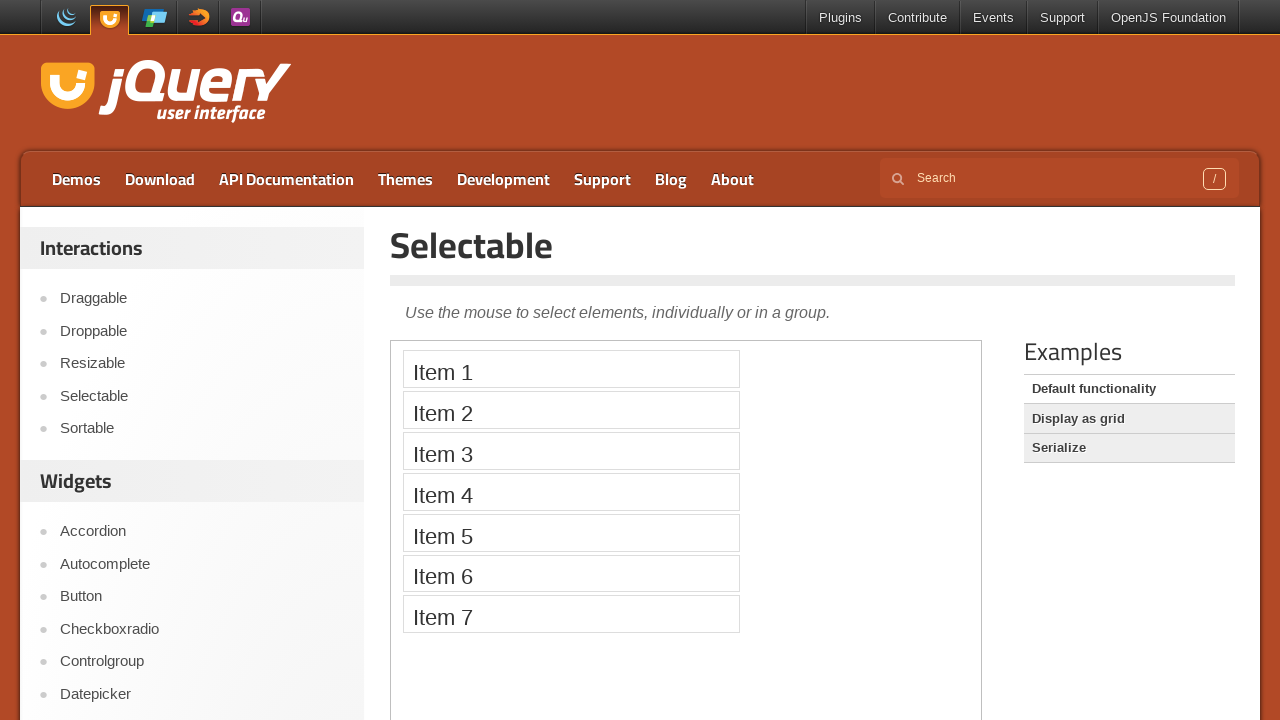

Located the iframe containing the selectable demo
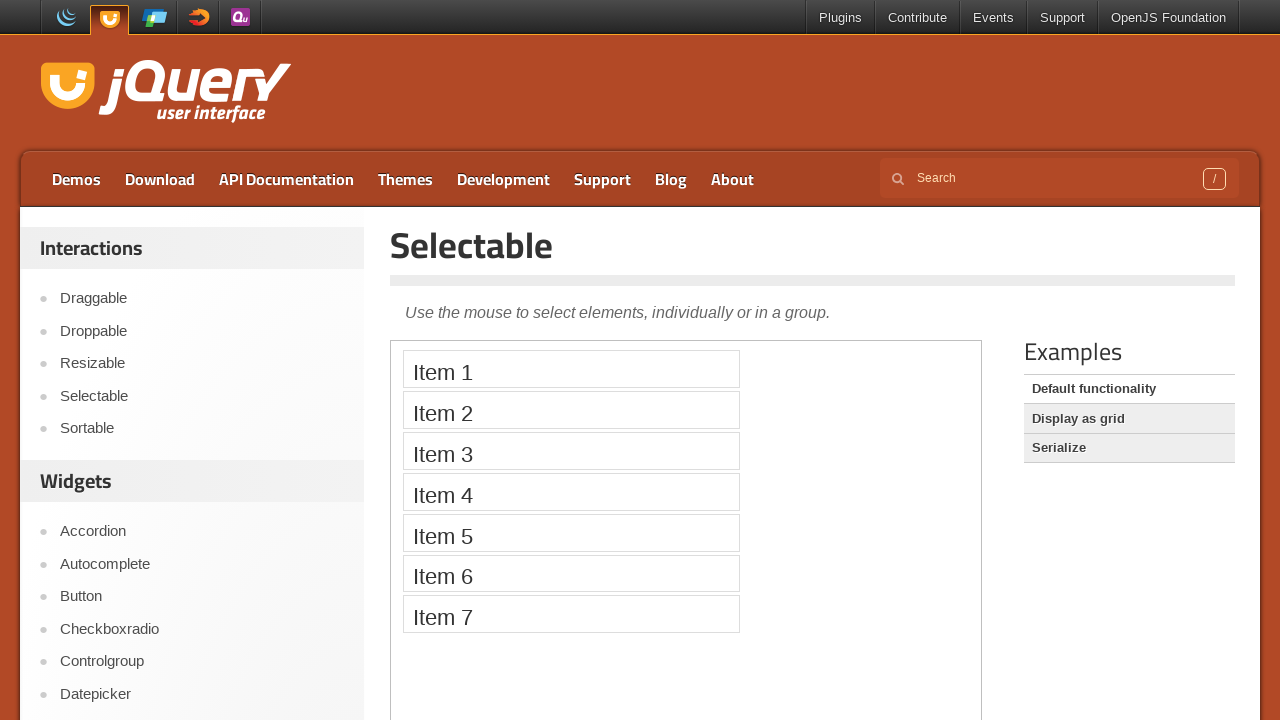

Got the owner page of the iframe
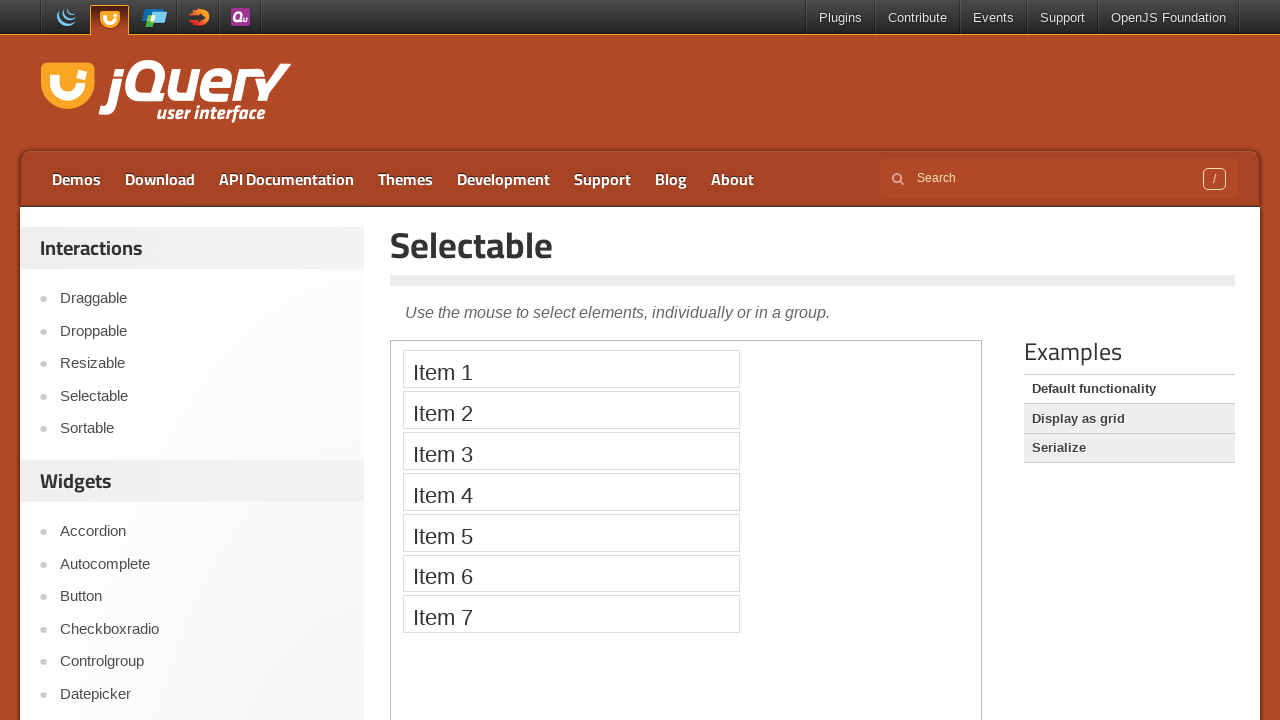

Located selectable item 1
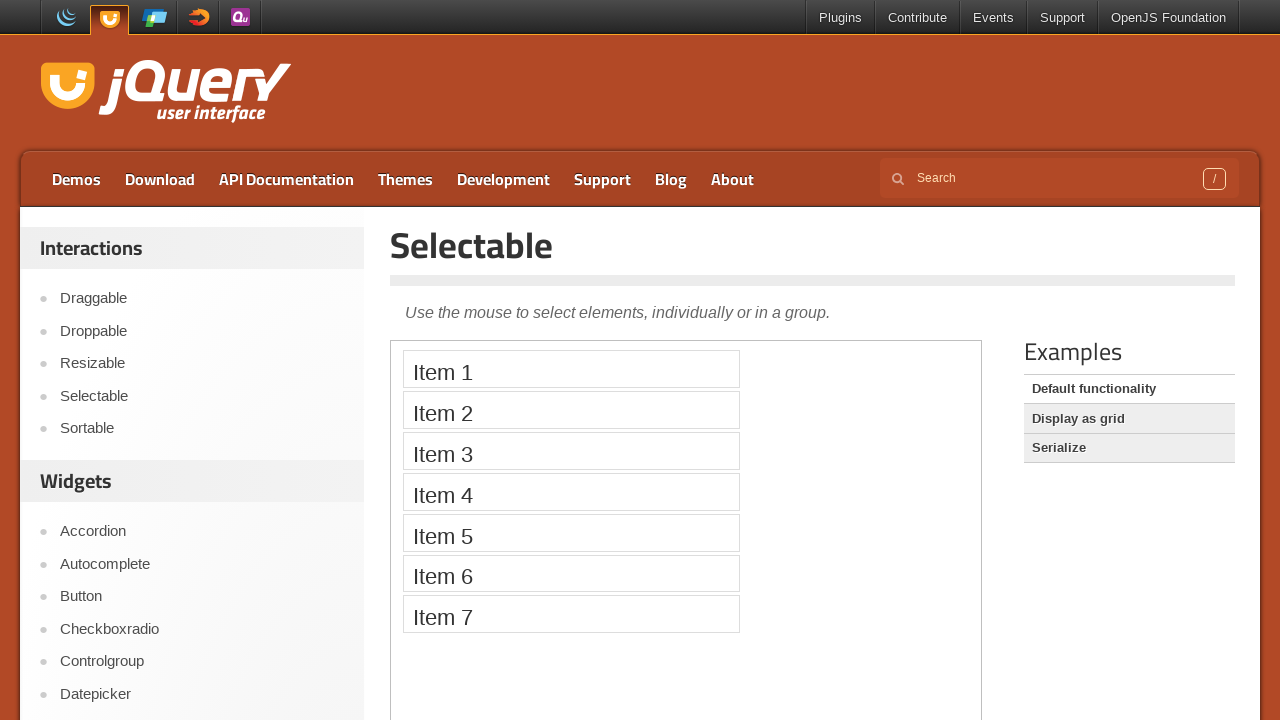

Located selectable item 2
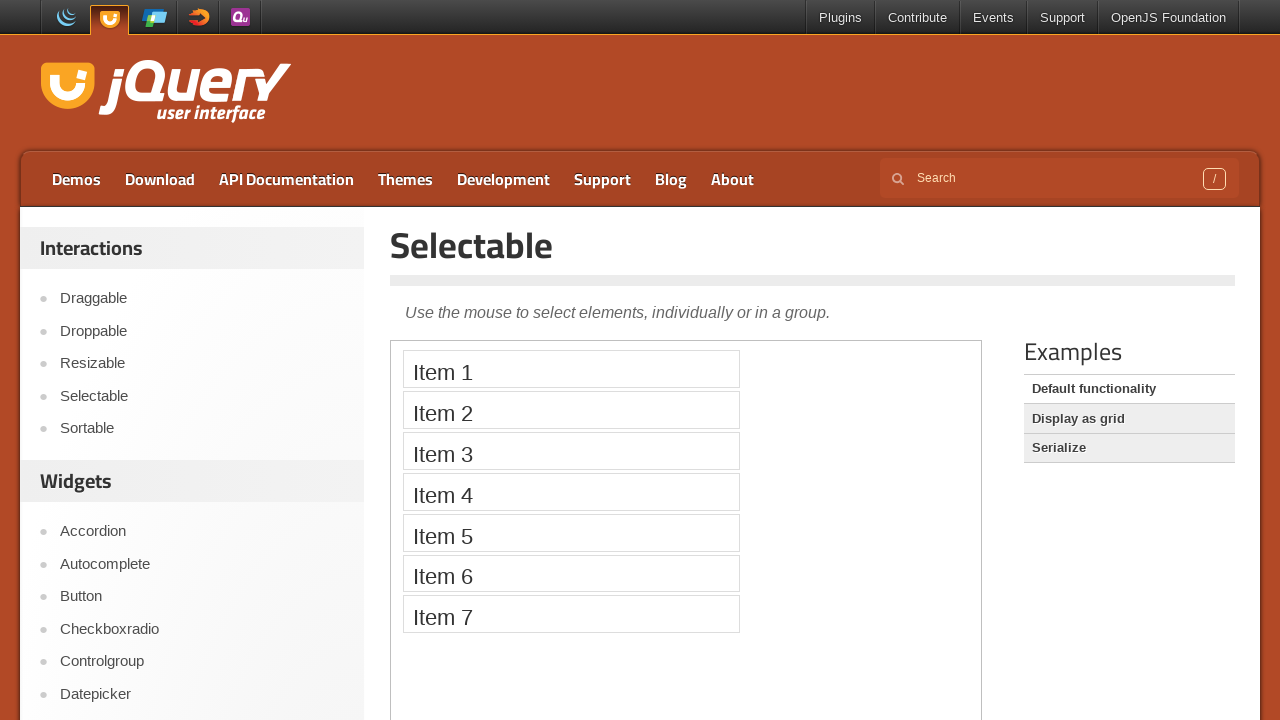

Located selectable item 3
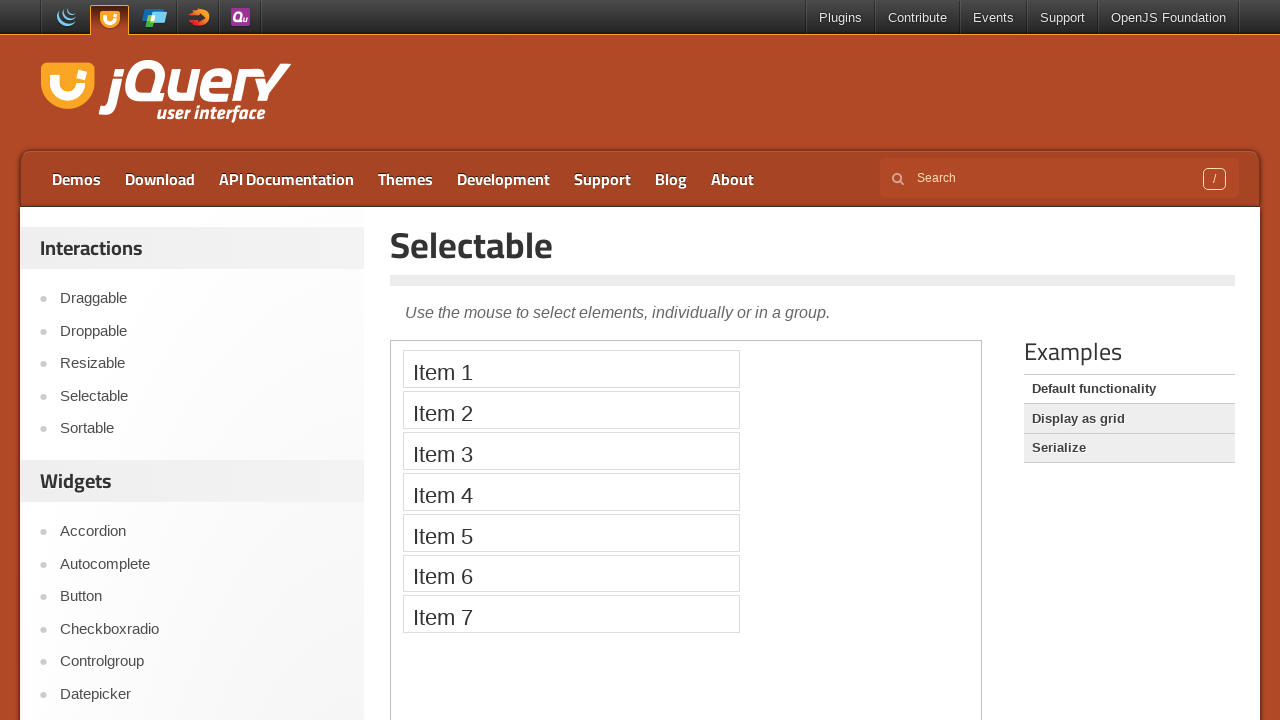

Located selectable item 4
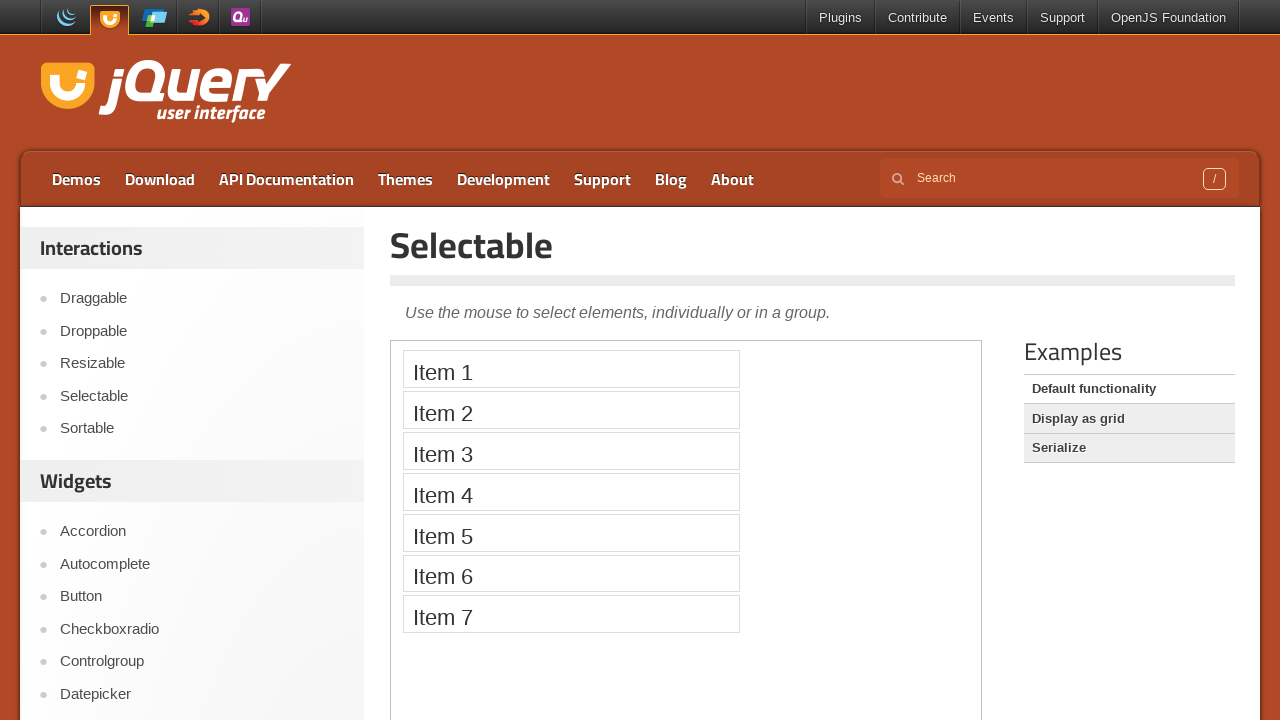

Located selectable item 5
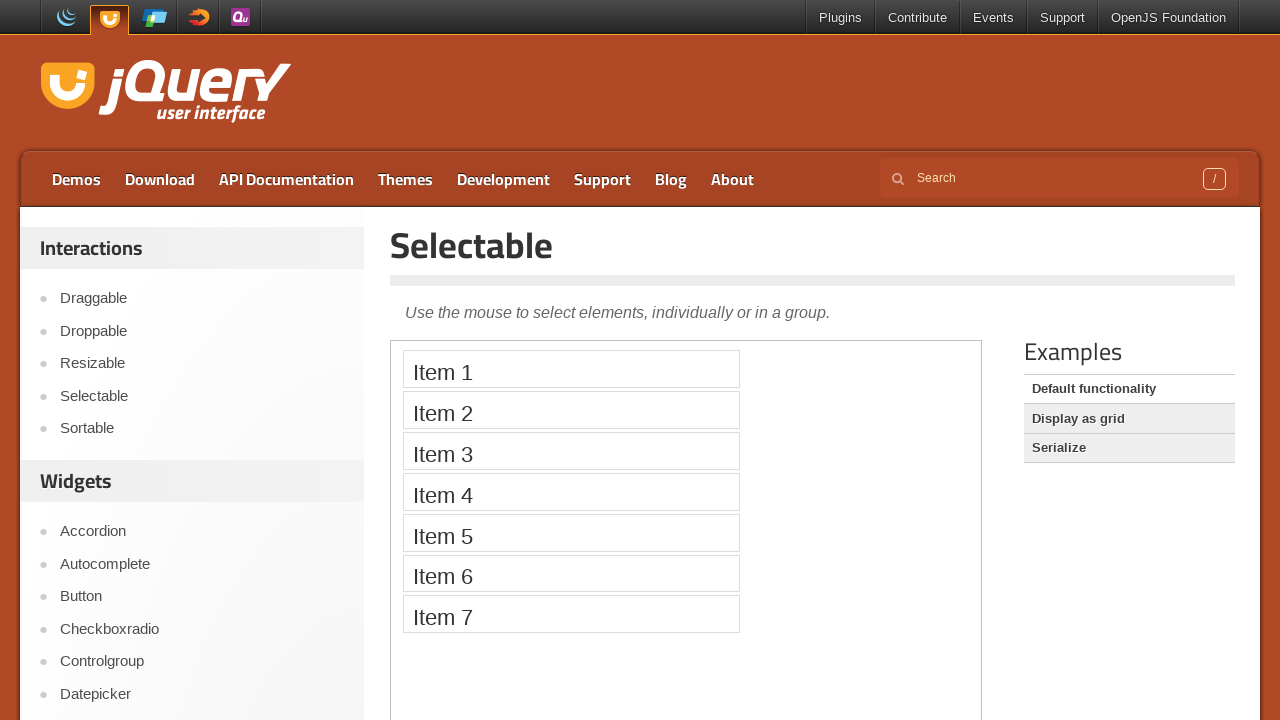

Pressed and held Control key
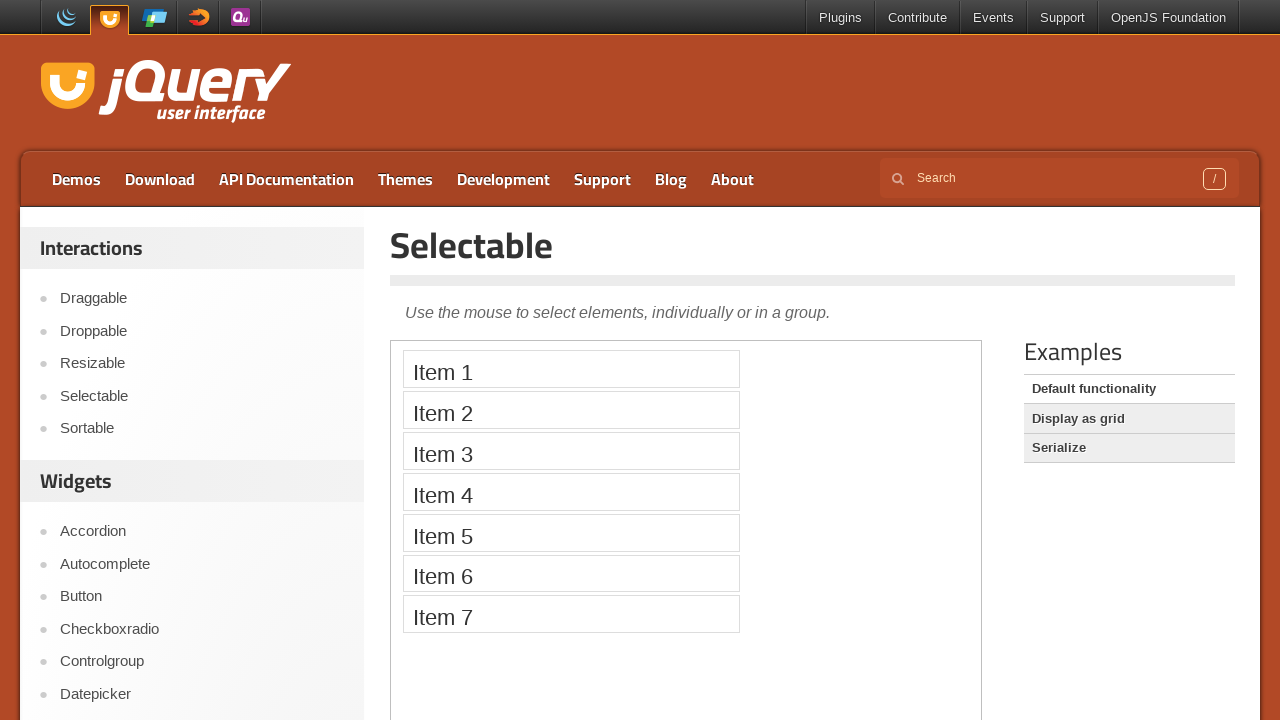

Ctrl+clicked selectable item 1 at (571, 369) on iframe >> nth=0 >> internal:control=enter-frame >> (//ol[@id='selectable']/li)[1
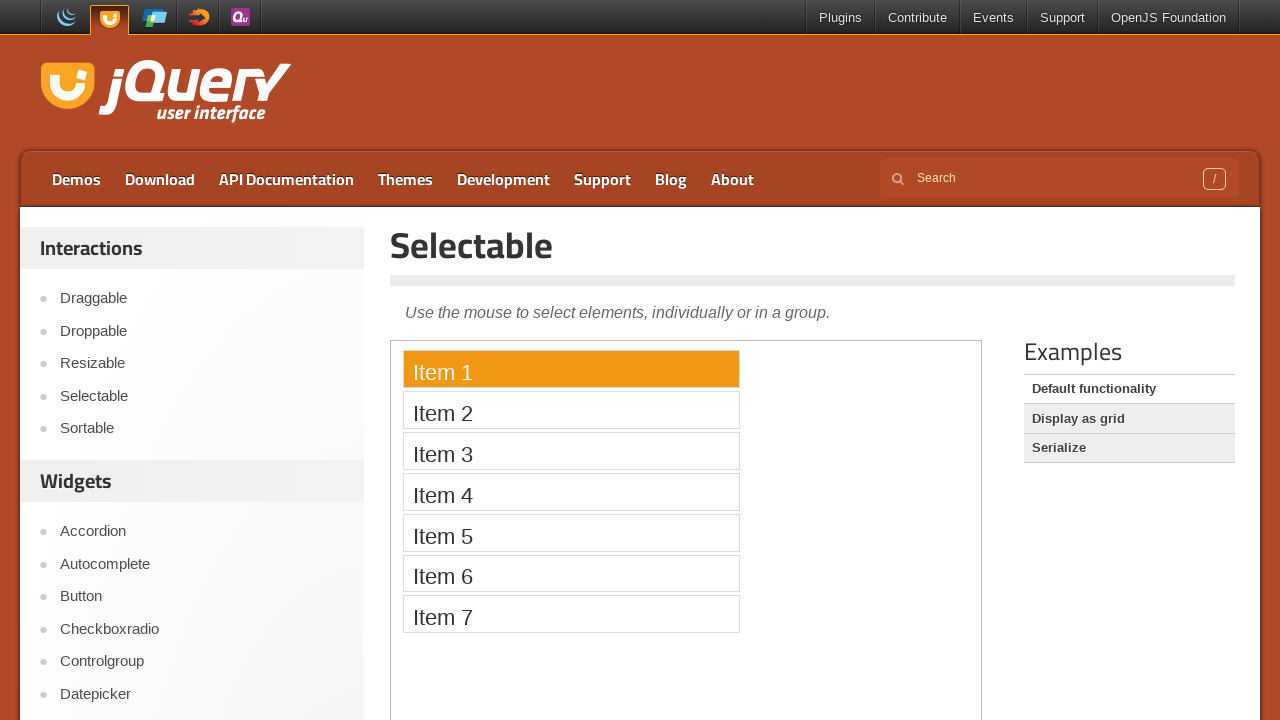

Ctrl+clicked selectable item 2 at (571, 410) on iframe >> nth=0 >> internal:control=enter-frame >> (//ol[@id='selectable']/li)[2
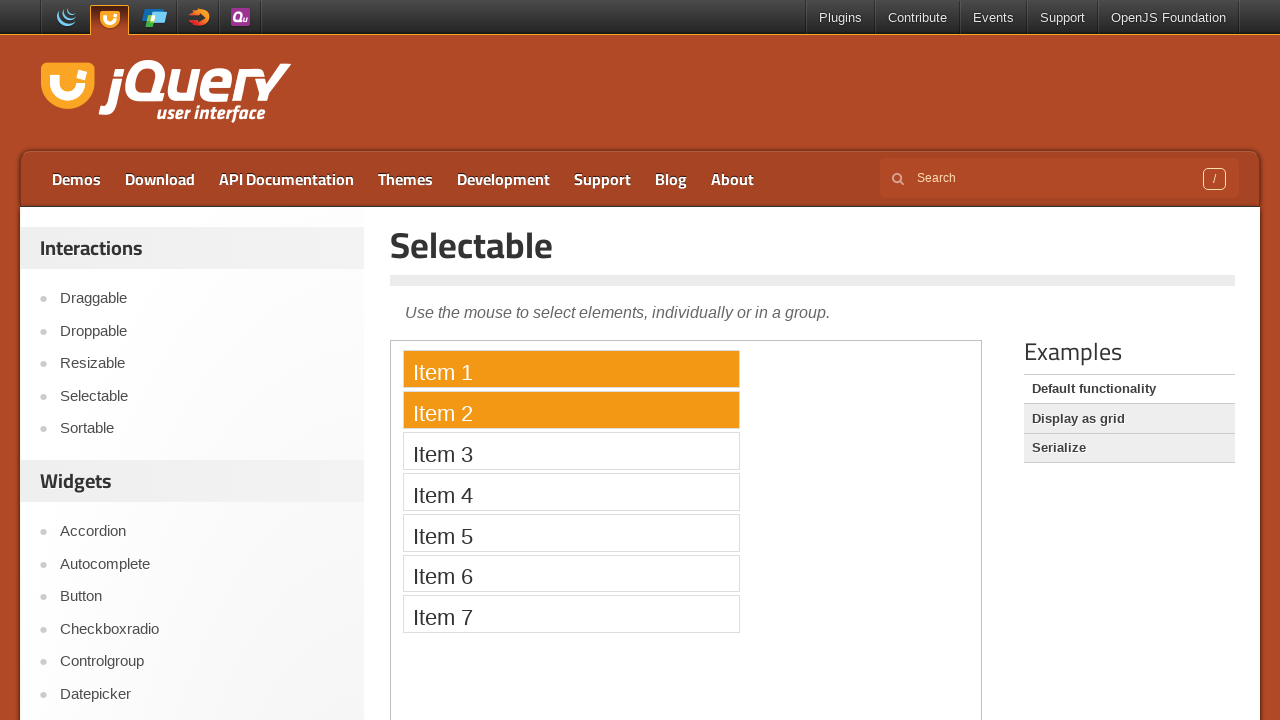

Ctrl+clicked selectable item 3 at (571, 451) on iframe >> nth=0 >> internal:control=enter-frame >> (//ol[@id='selectable']/li)[3
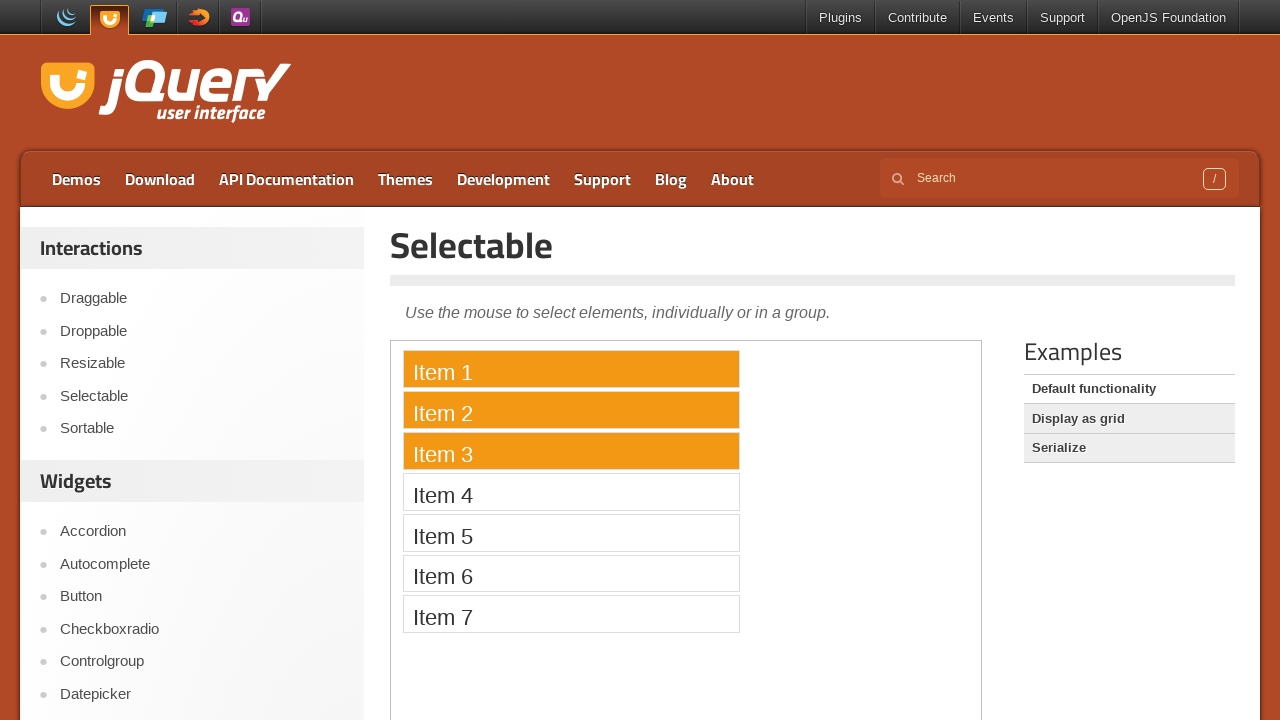

Ctrl+clicked selectable item 4 at (571, 492) on iframe >> nth=0 >> internal:control=enter-frame >> (//ol[@id='selectable']/li)[4
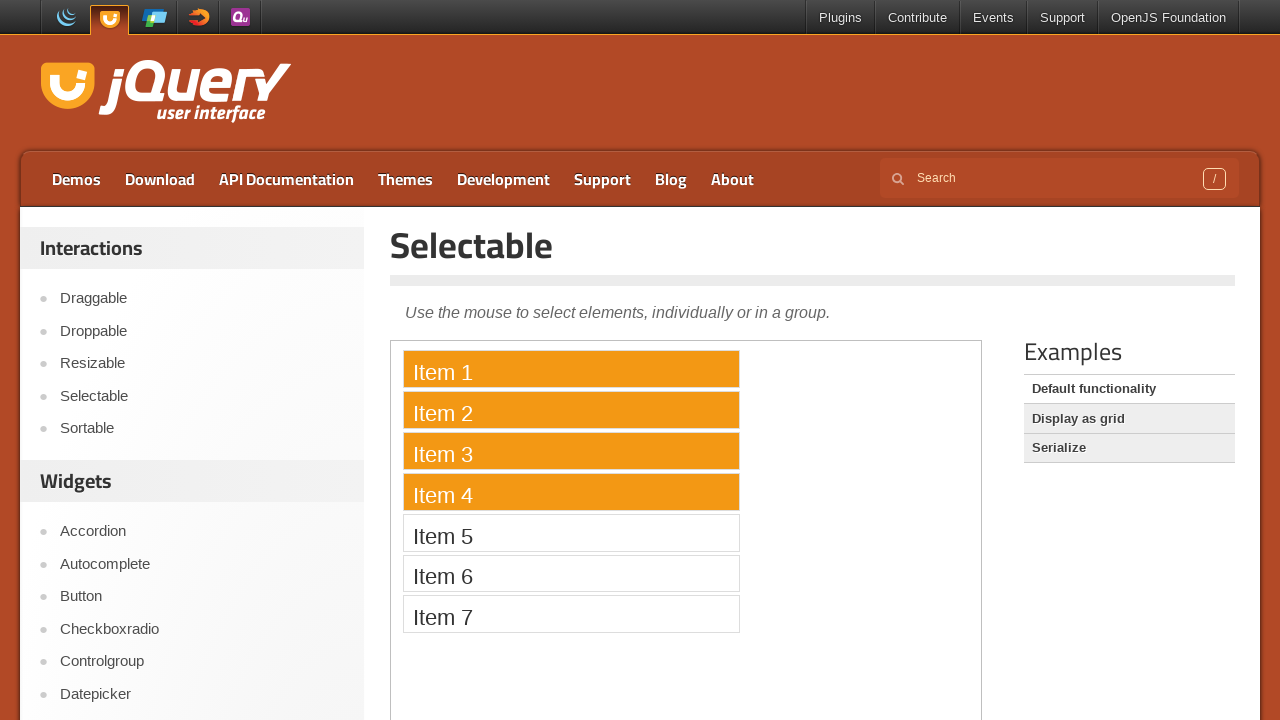

Ctrl+clicked selectable item 5 at (571, 532) on iframe >> nth=0 >> internal:control=enter-frame >> (//ol[@id='selectable']/li)[5
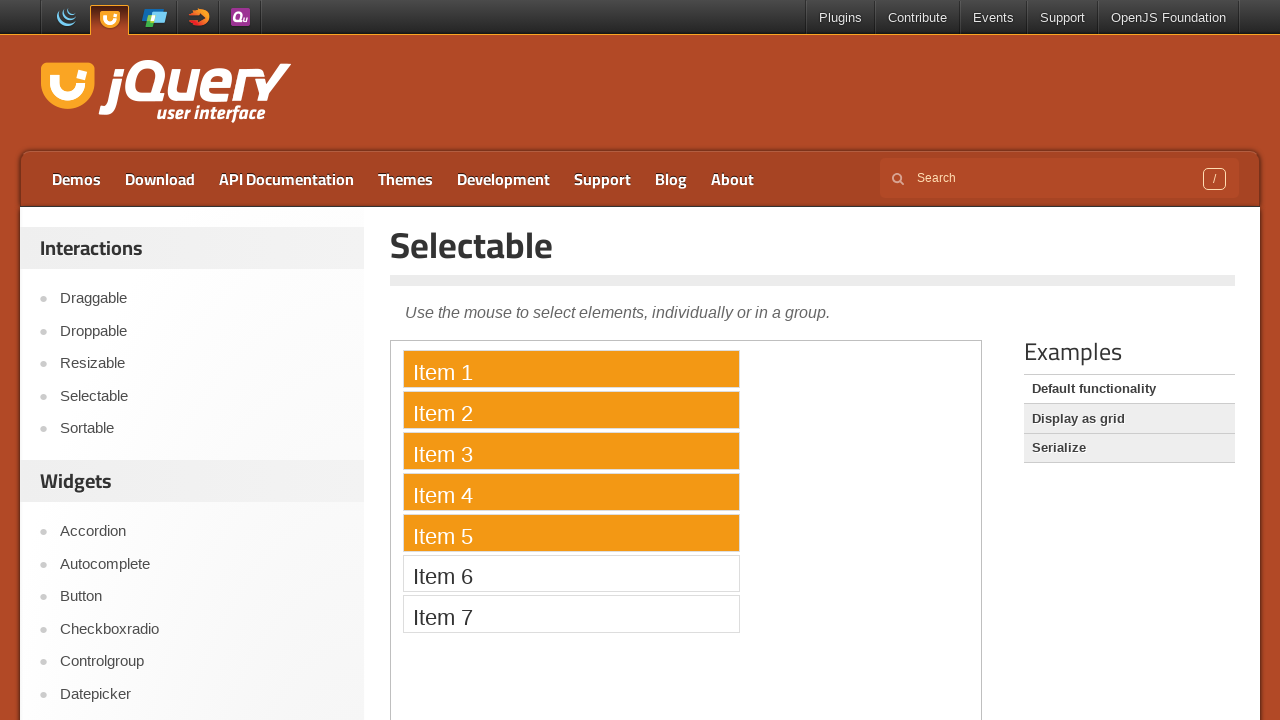

Released Control key
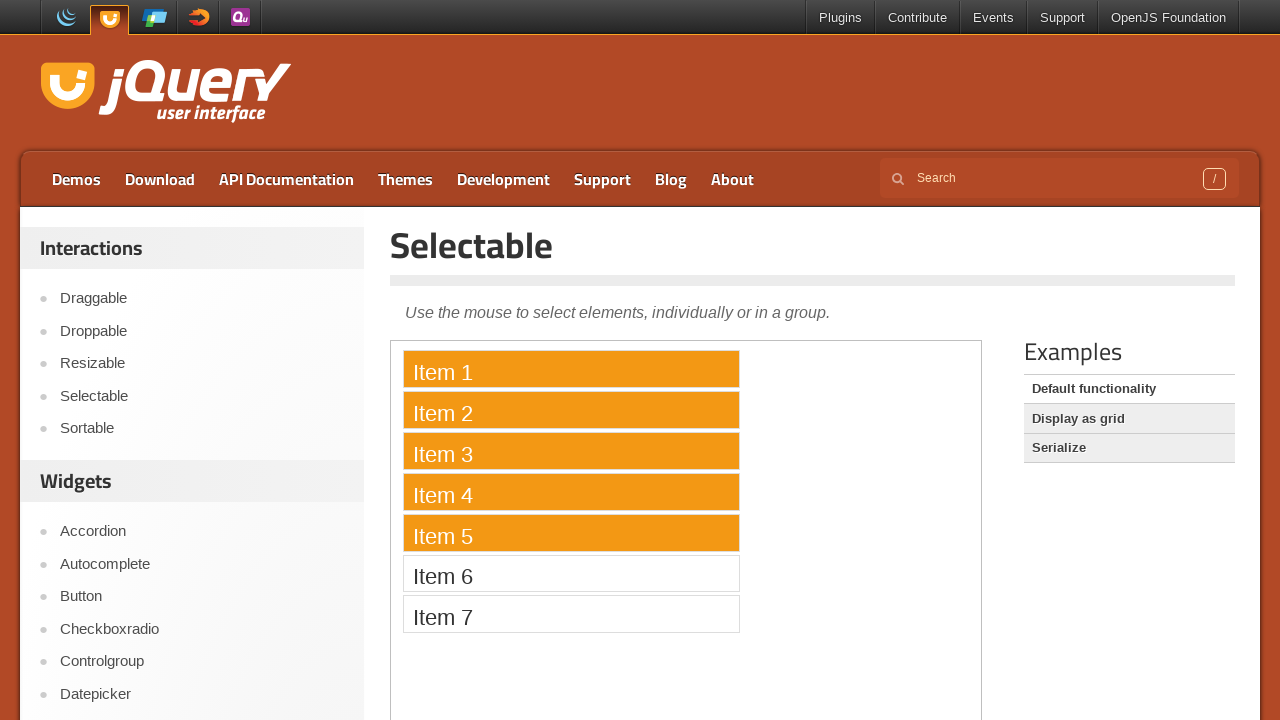

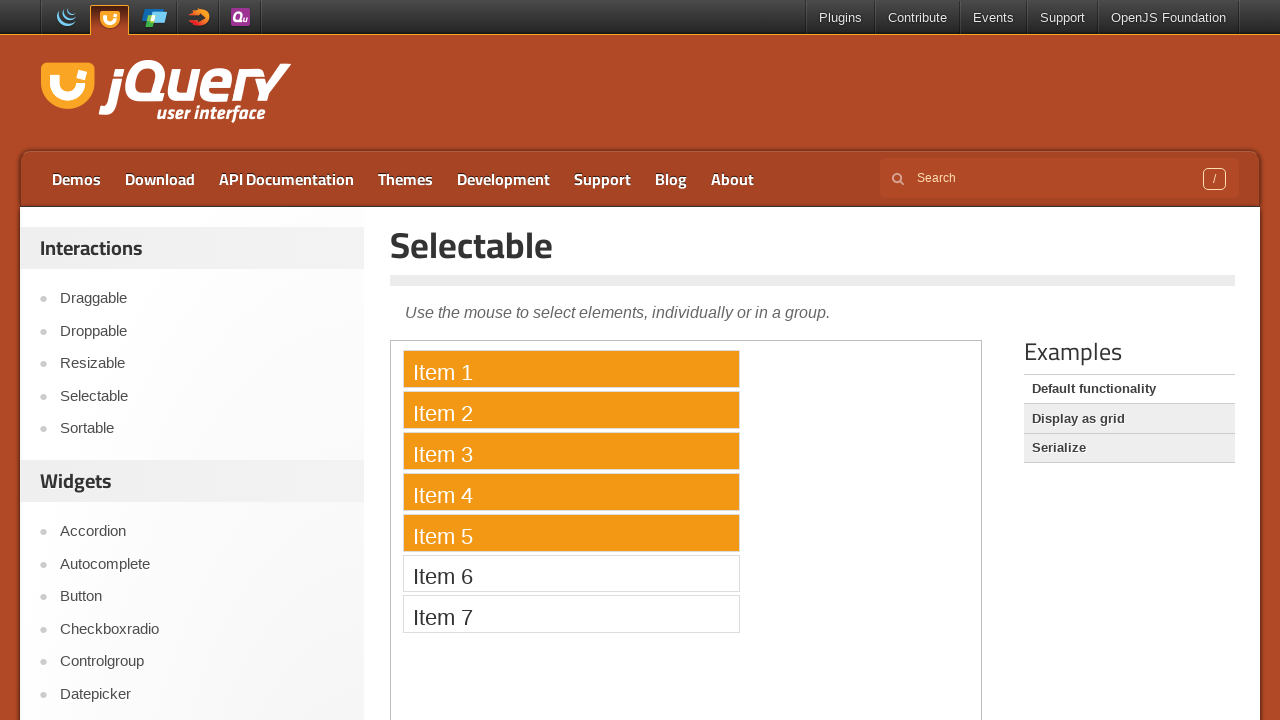